Tests iframe interaction by switching to a frame, reading text content, then switching back to main content and clicking an element

Starting URL: https://demoqa.com/frames

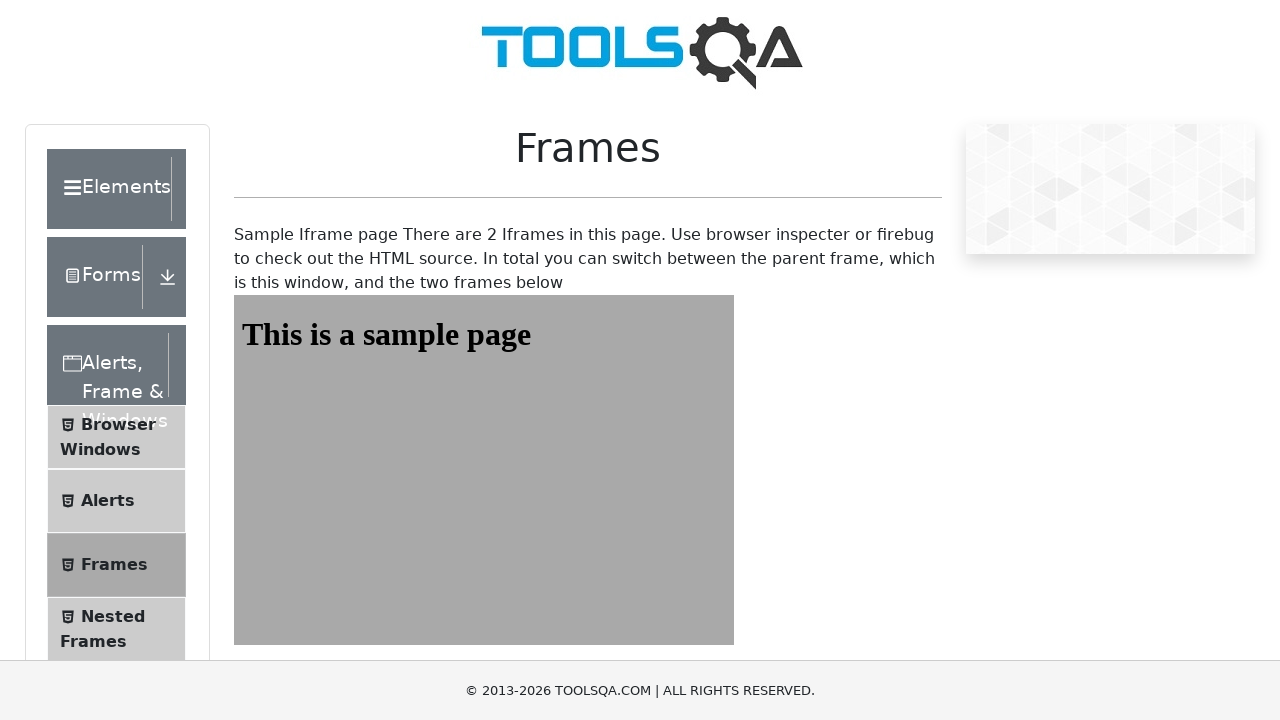

Switched to frame1
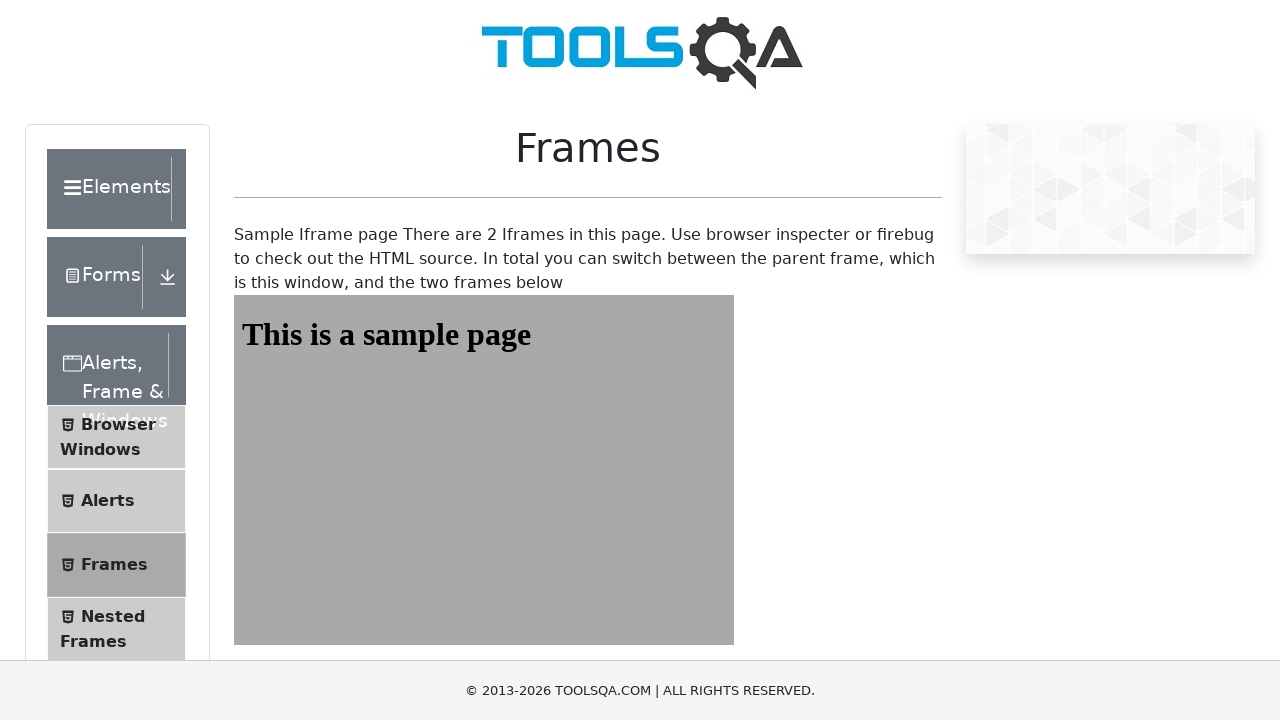

Retrieved heading text from iframe: 'This is a sample page'
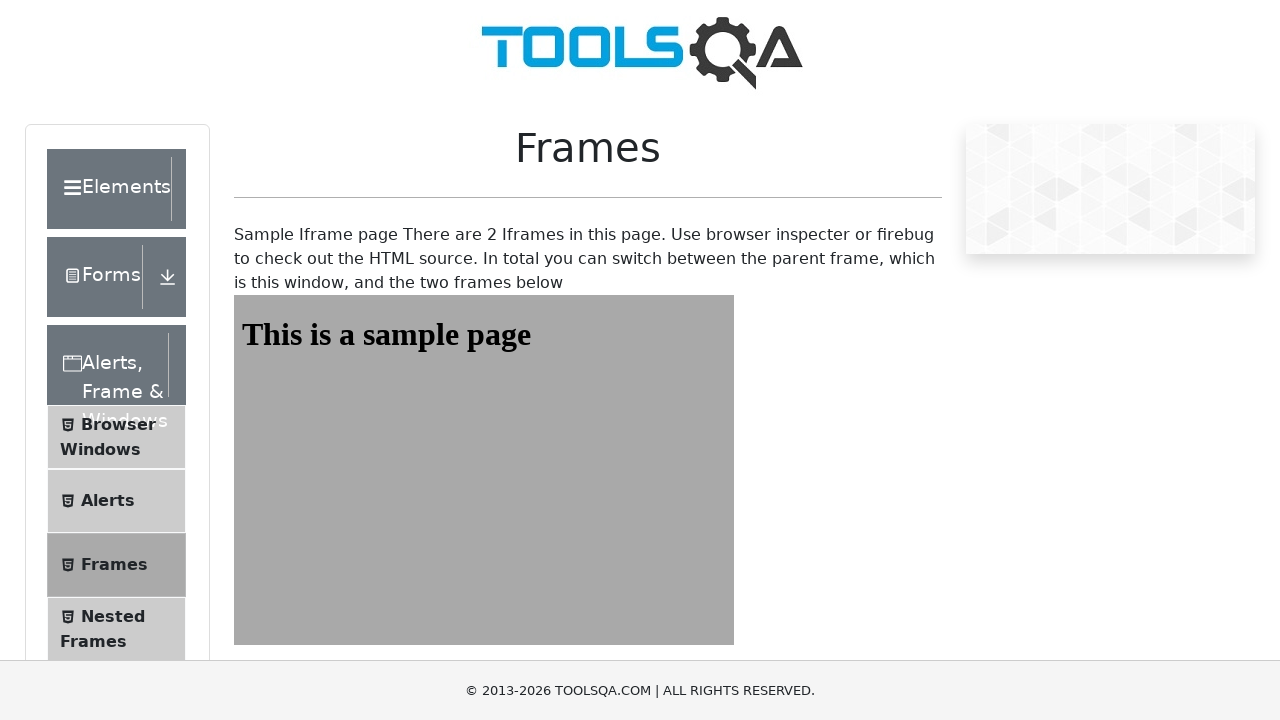

Printed heading text to console
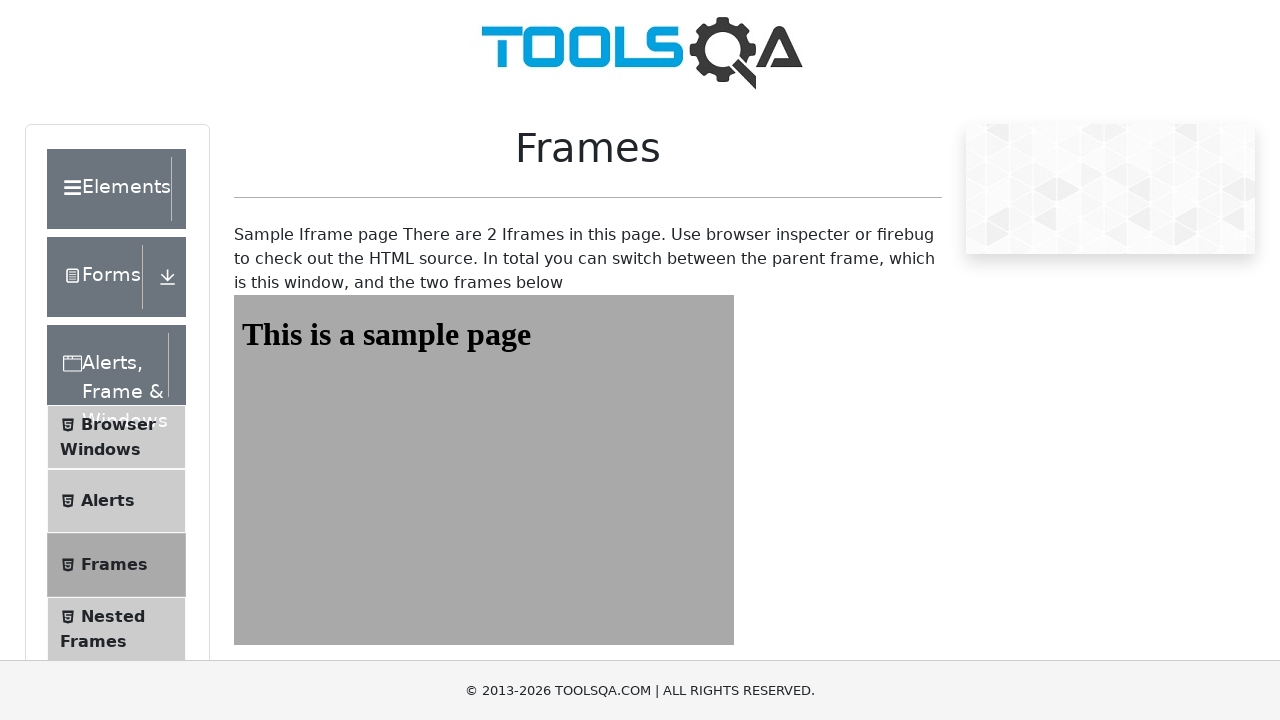

Clicked Alert option in accordion menu on main content at (108, 501) on xpath=//*[@class='accordion']//span[contains(text(),'Alert')]
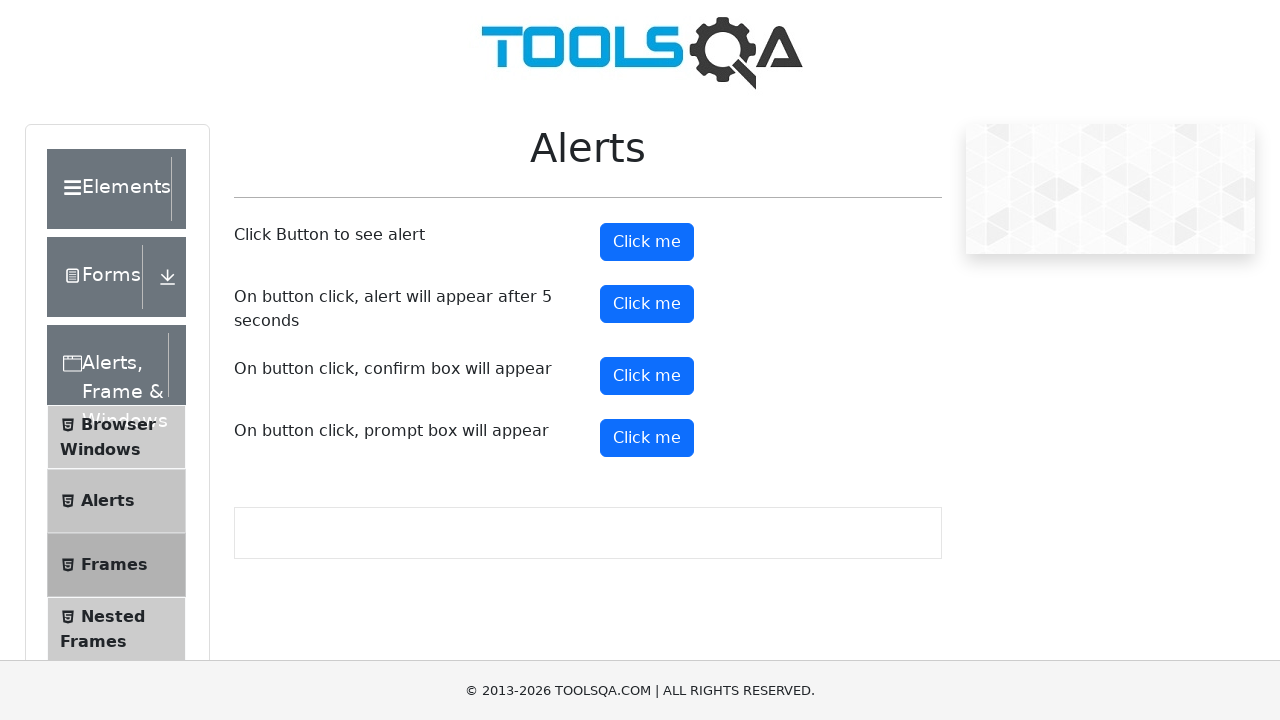

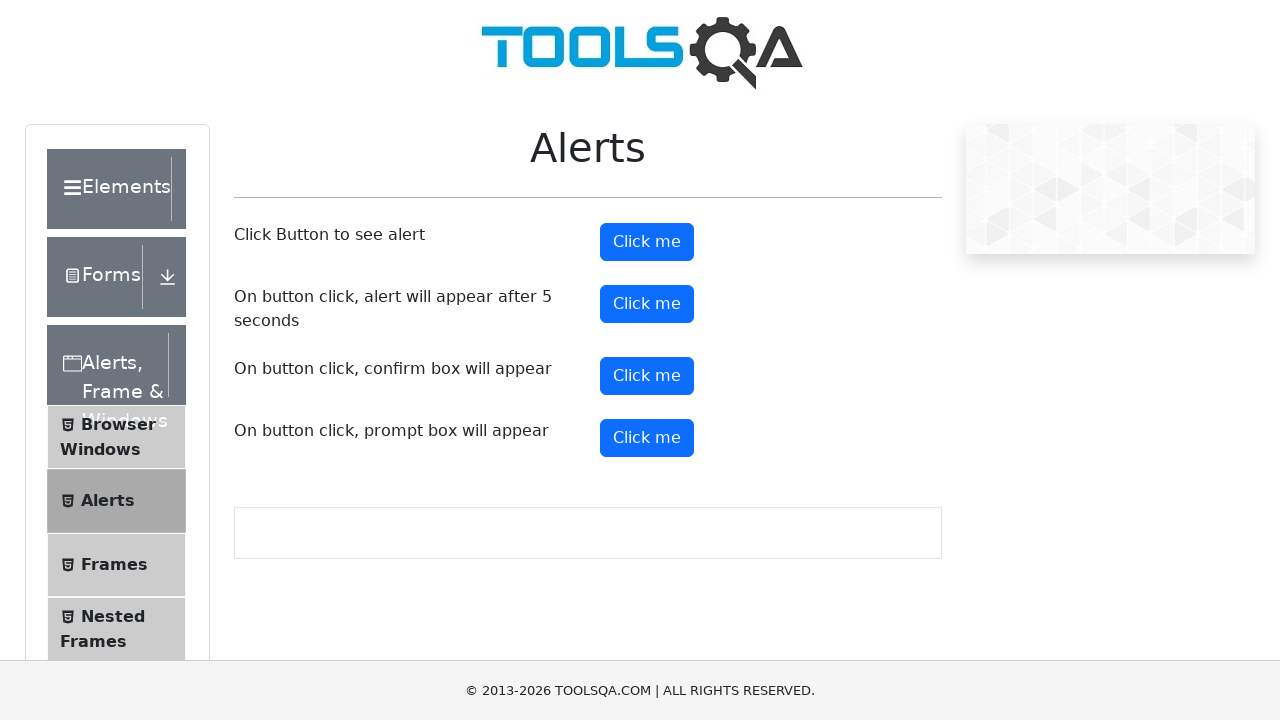